Tests iframe handling by switching to frames by name, index, and element, verifying content in each frame and the main page

Starting URL: https://demoqa.com/frames

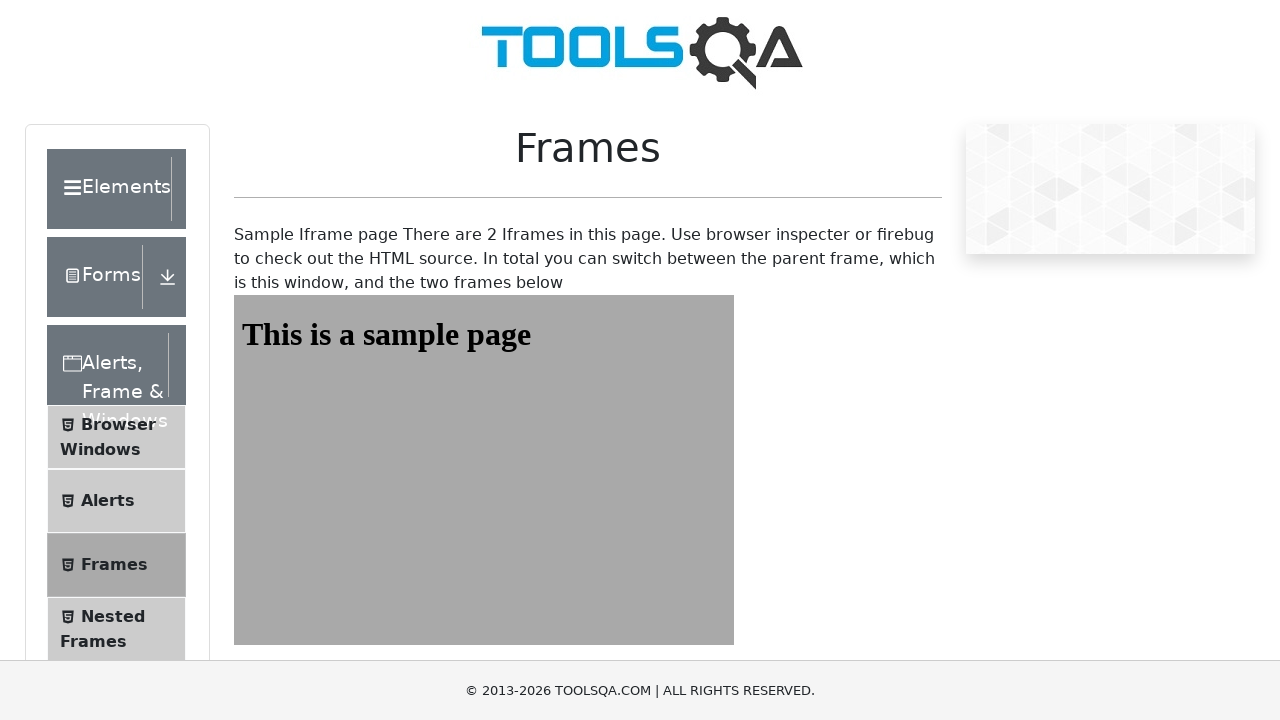

Navigated to https://demoqa.com/frames
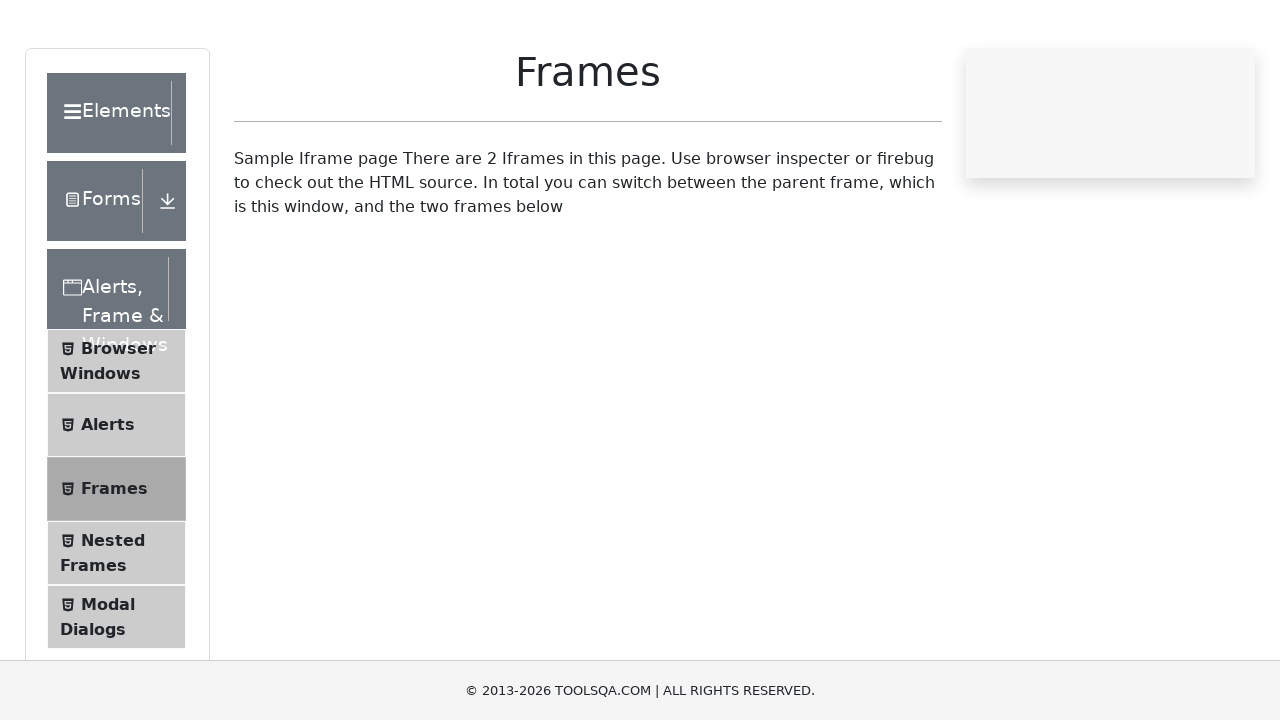

Switched to frame1 by name
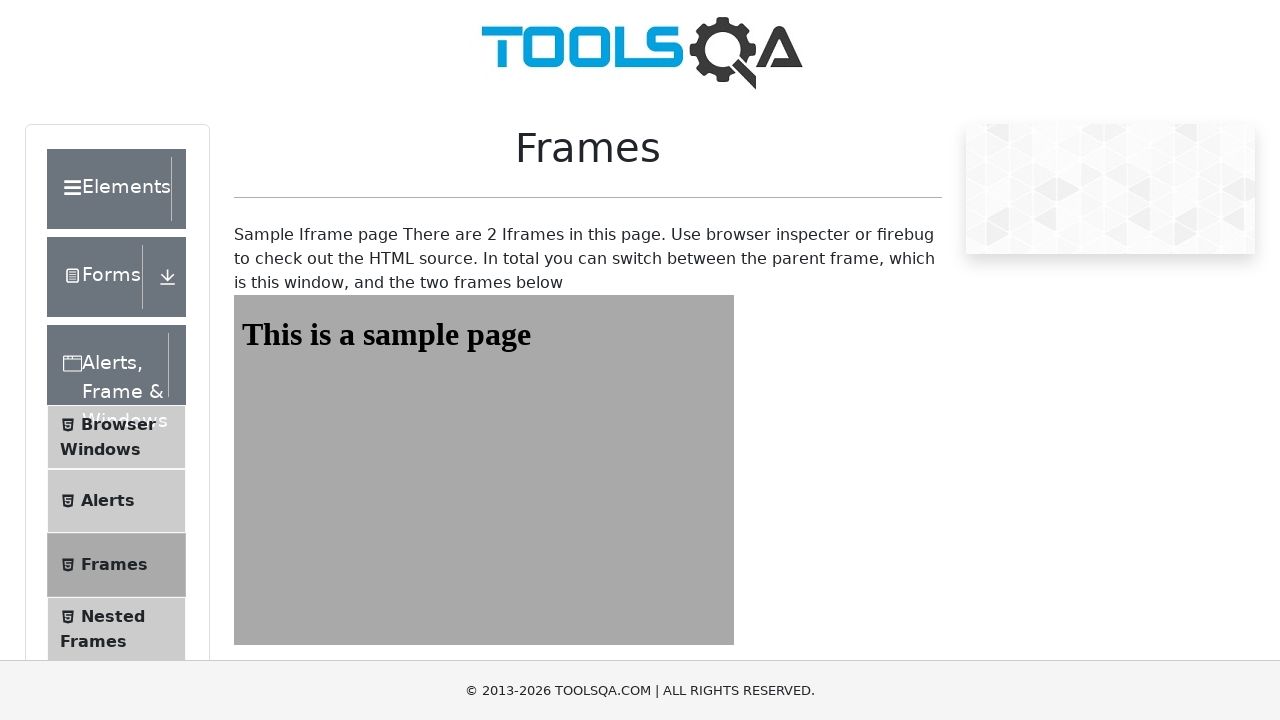

Retrieved heading text from frame1: 'This is a sample page'
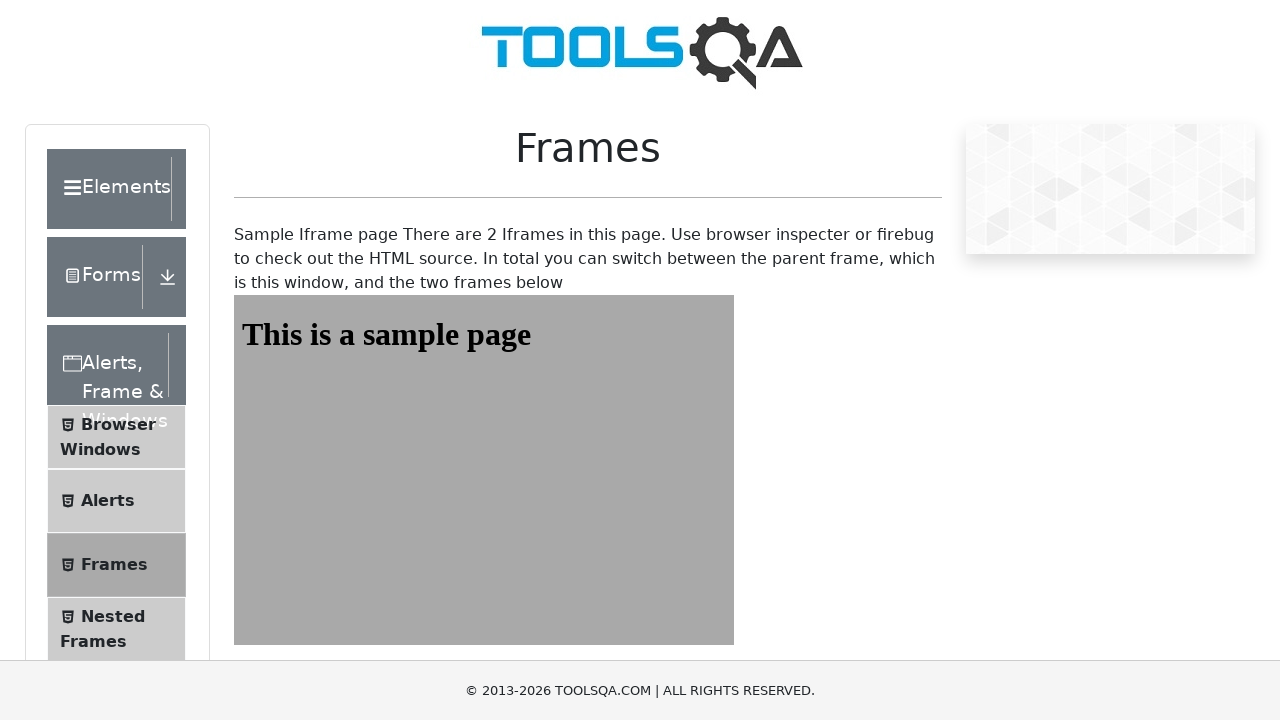

Verified frame1 heading content matches expected text
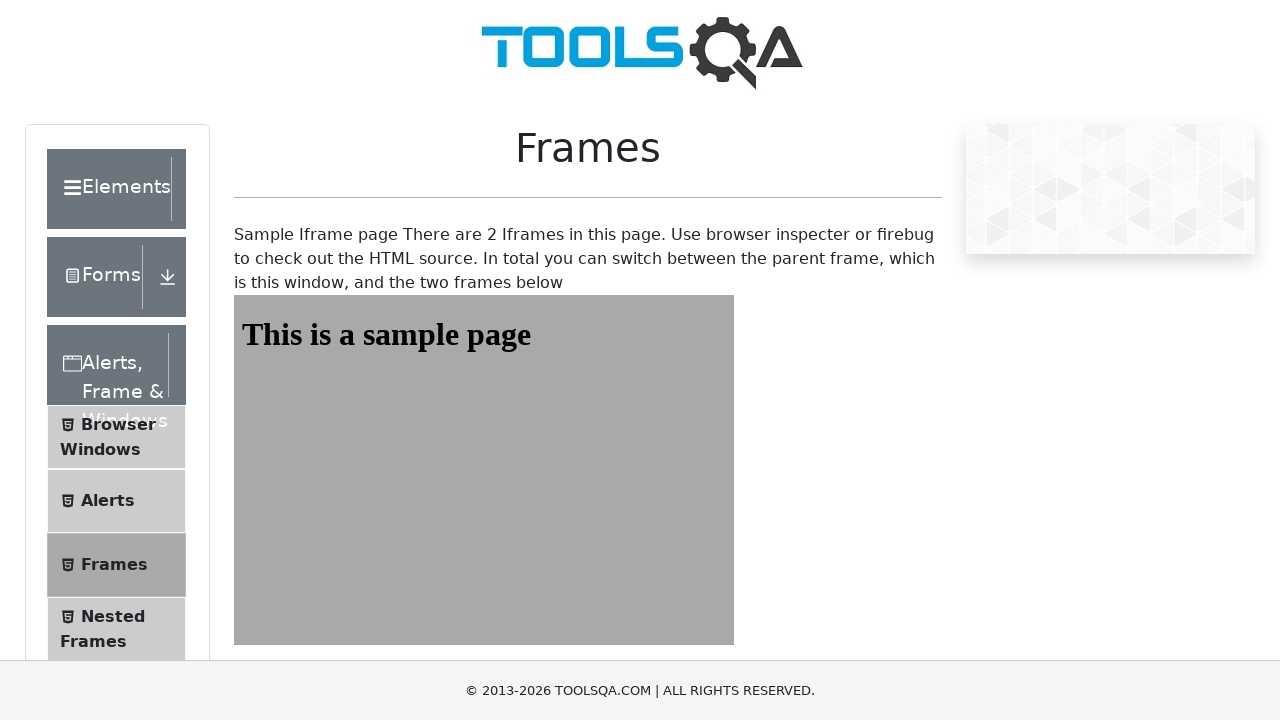

Retrieved main page content from #framesWrapper div
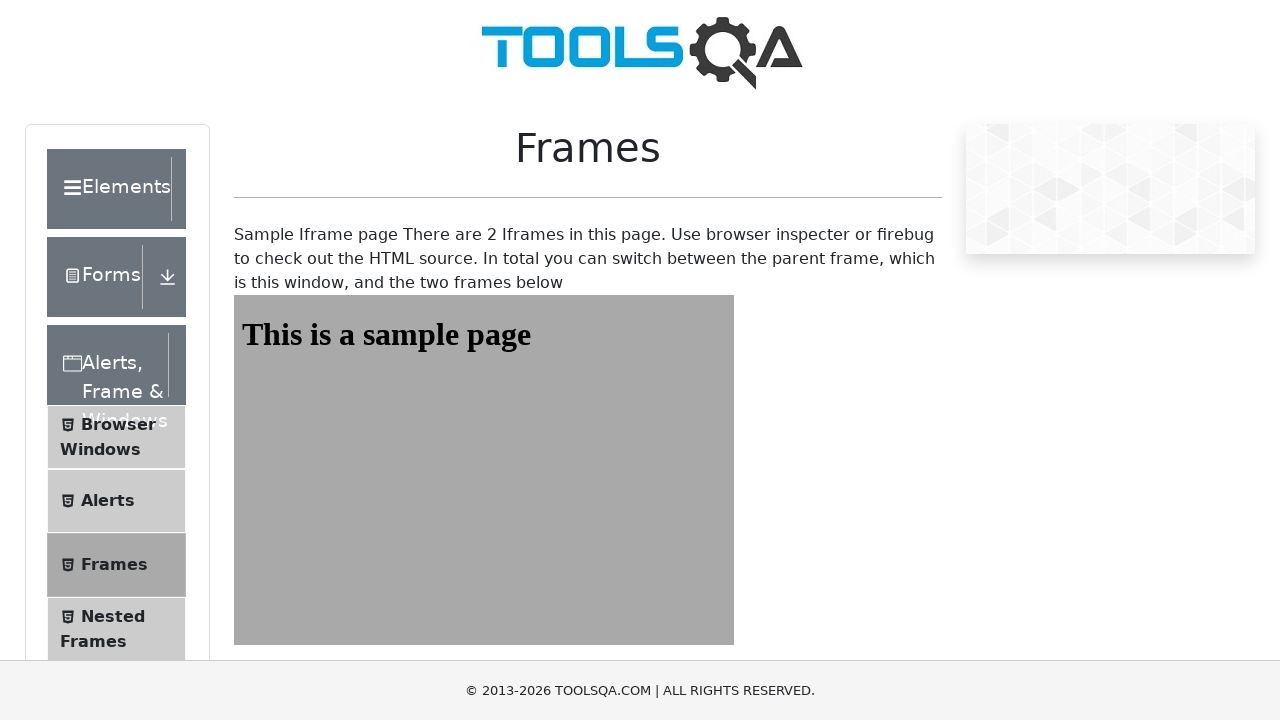

Verified main page contains 'Sample Iframe page' text
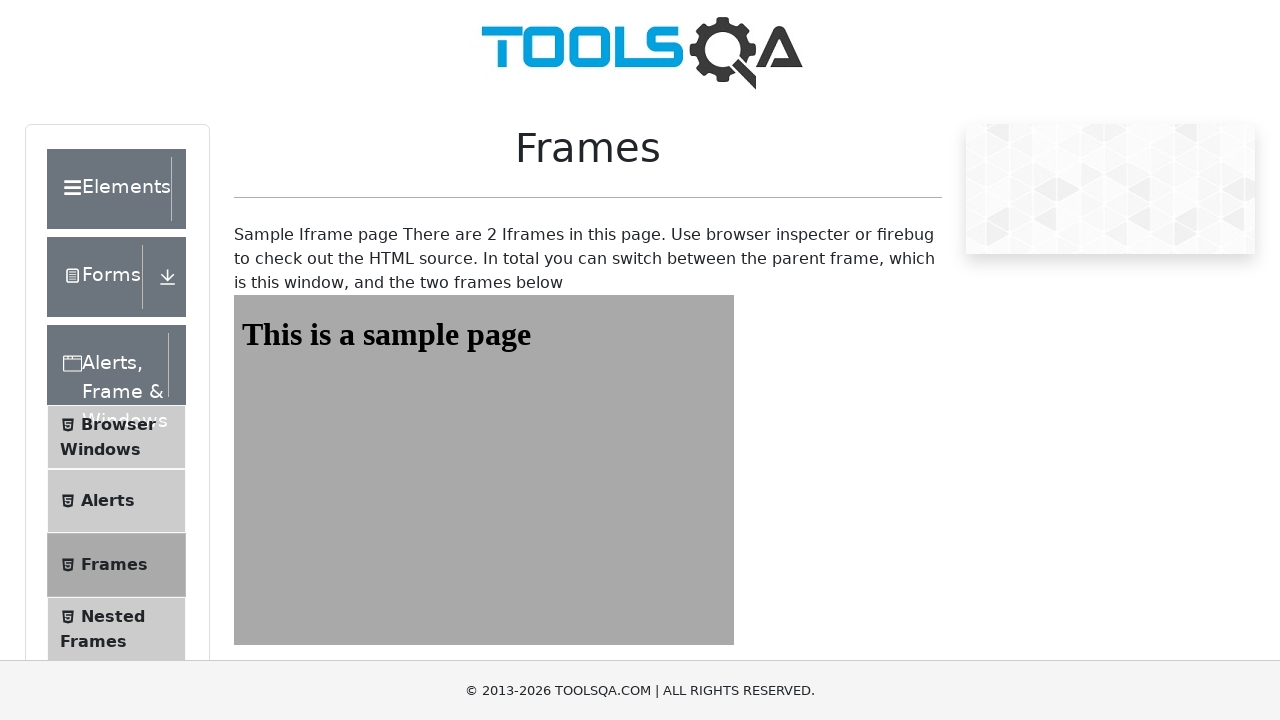

Switched to frame2 by name
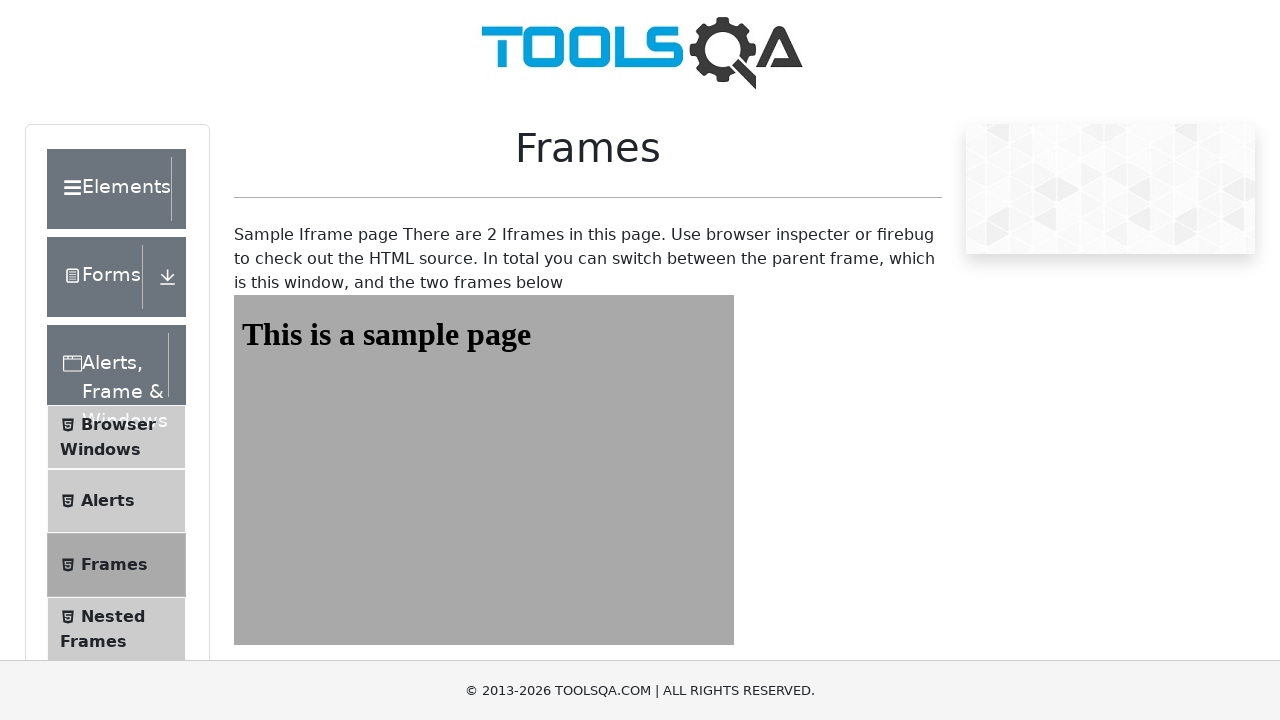

Retrieved heading text from frame2: 'This is a sample page'
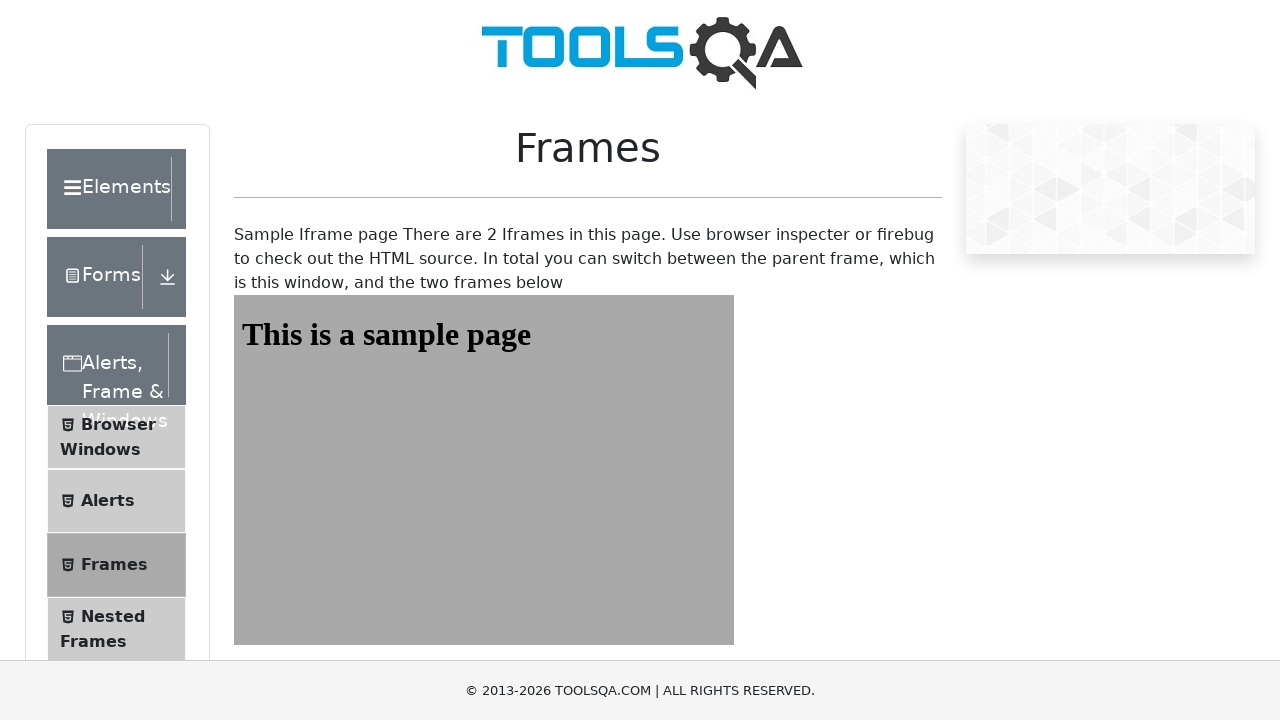

Verified frame2 heading content matches expected text
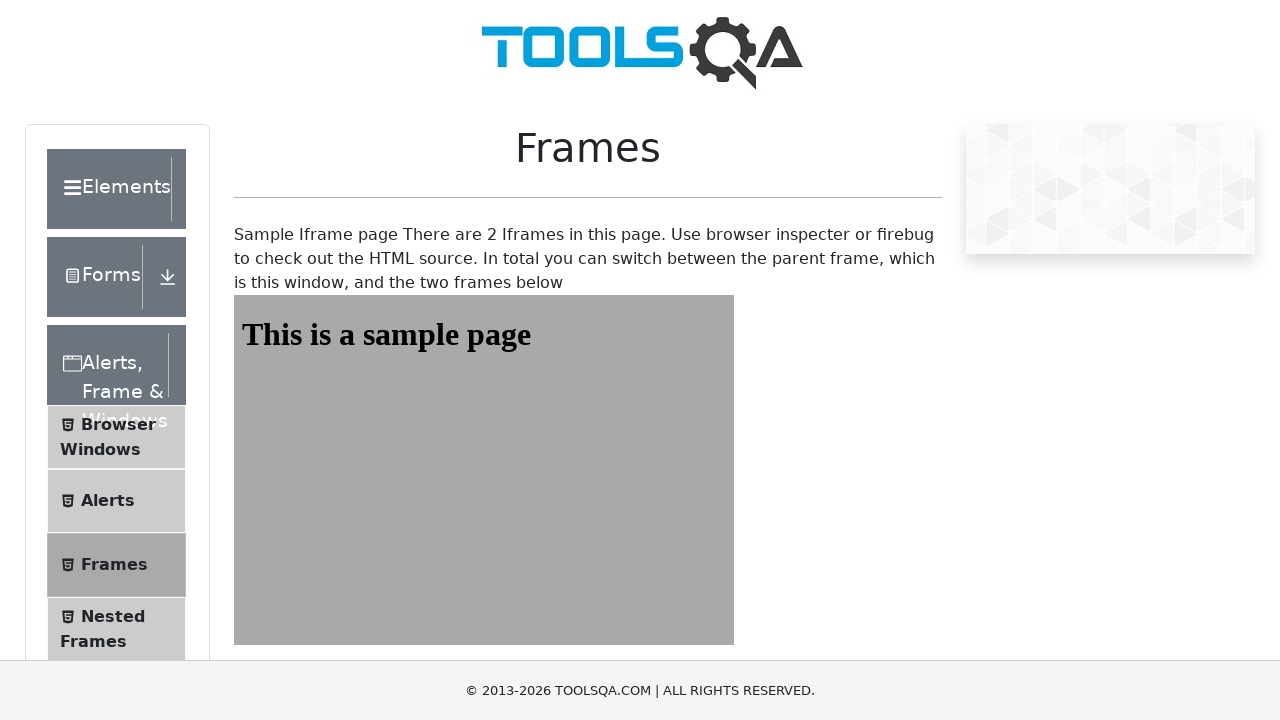

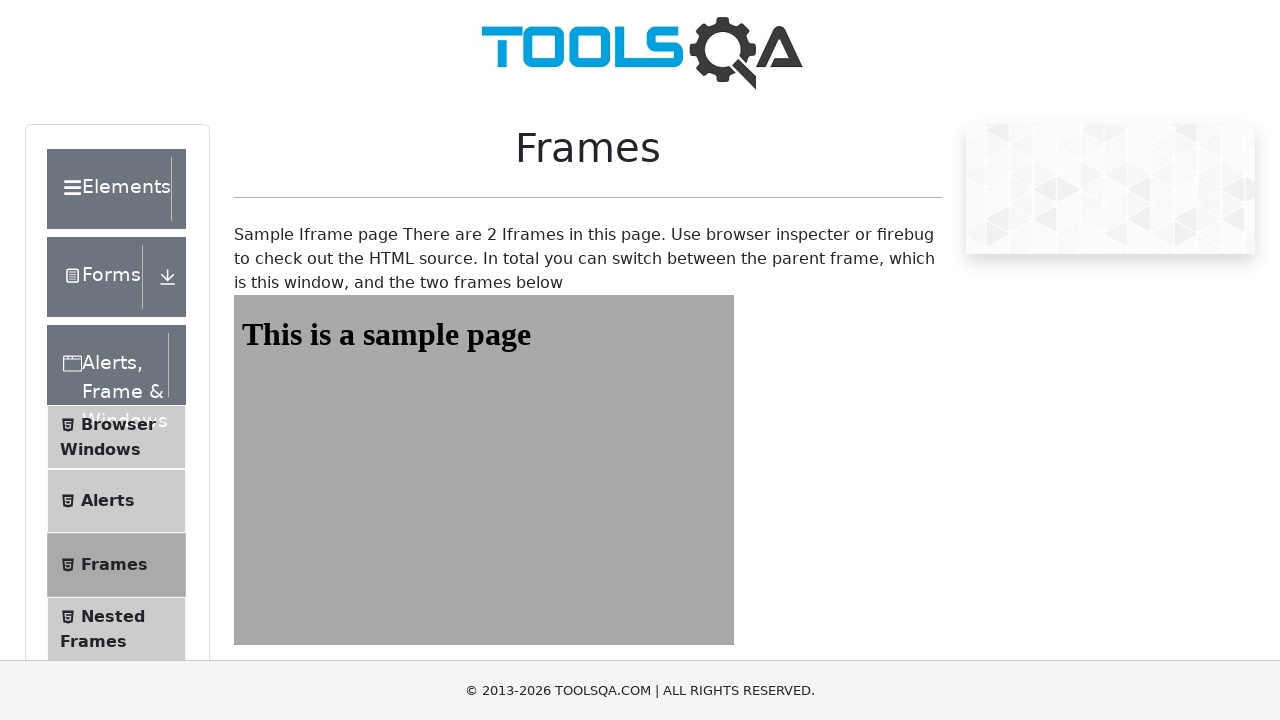